Navigates to the WebdriverIO homepage and verifies the page title is correct

Starting URL: https://webdriver.io

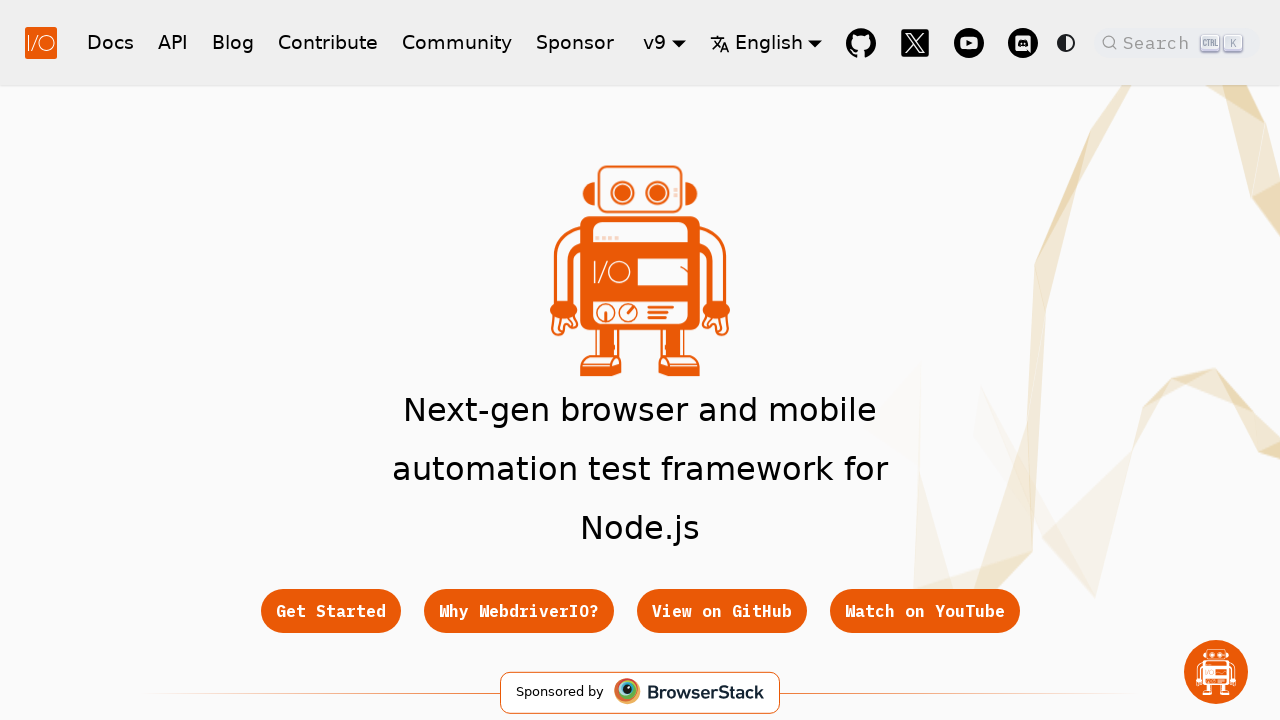

Waited for page to load DOM content
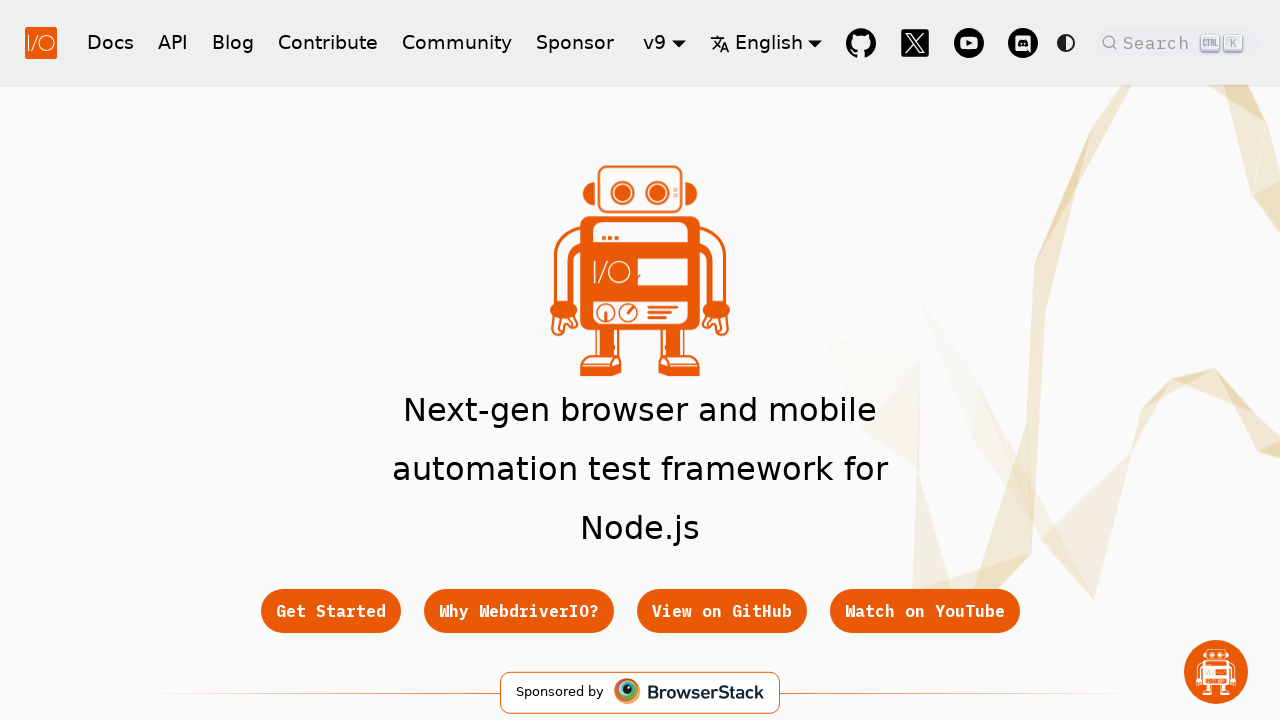

Verified page title is correct
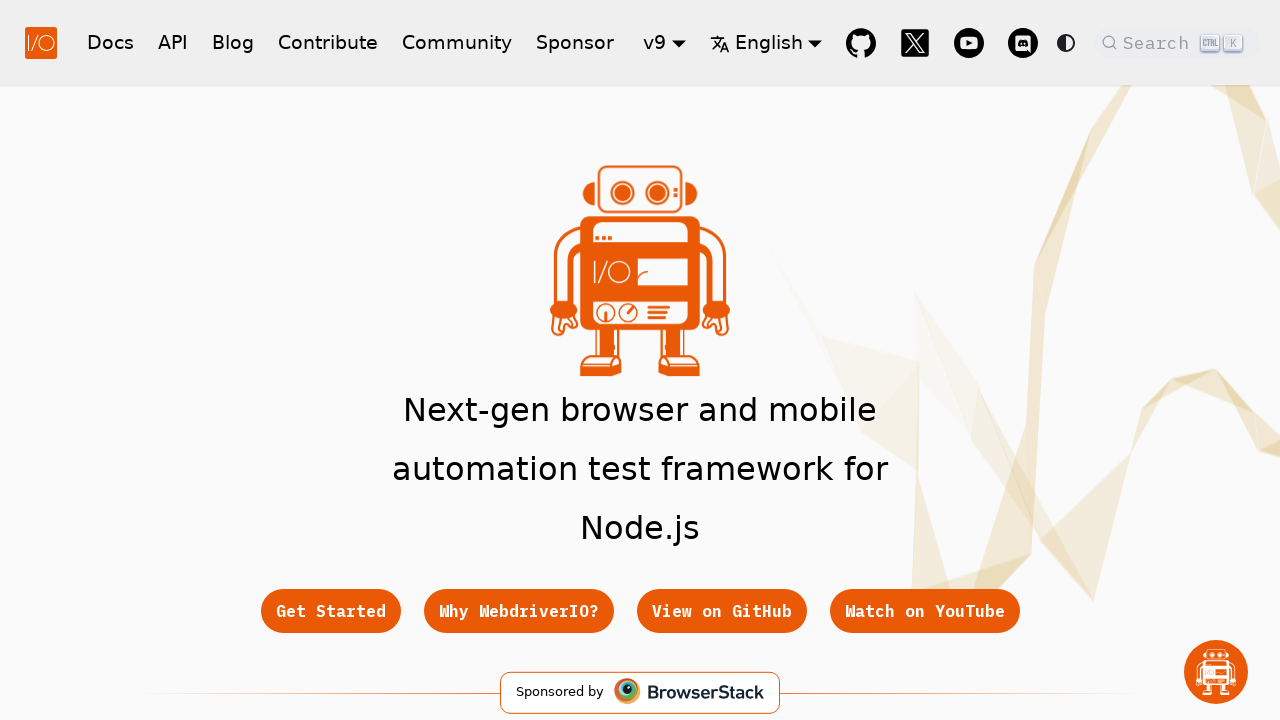

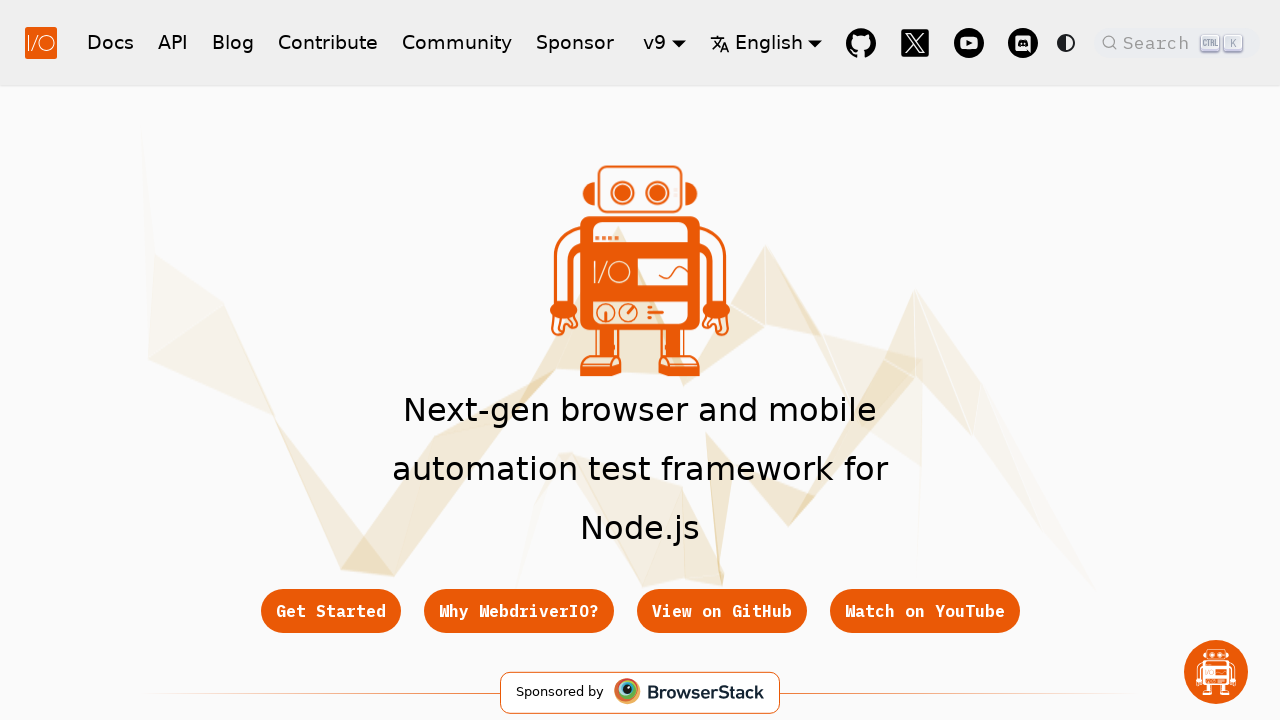